Tests getting text content from an element on the WebdriverIO homepage

Starting URL: https://webdriver.io

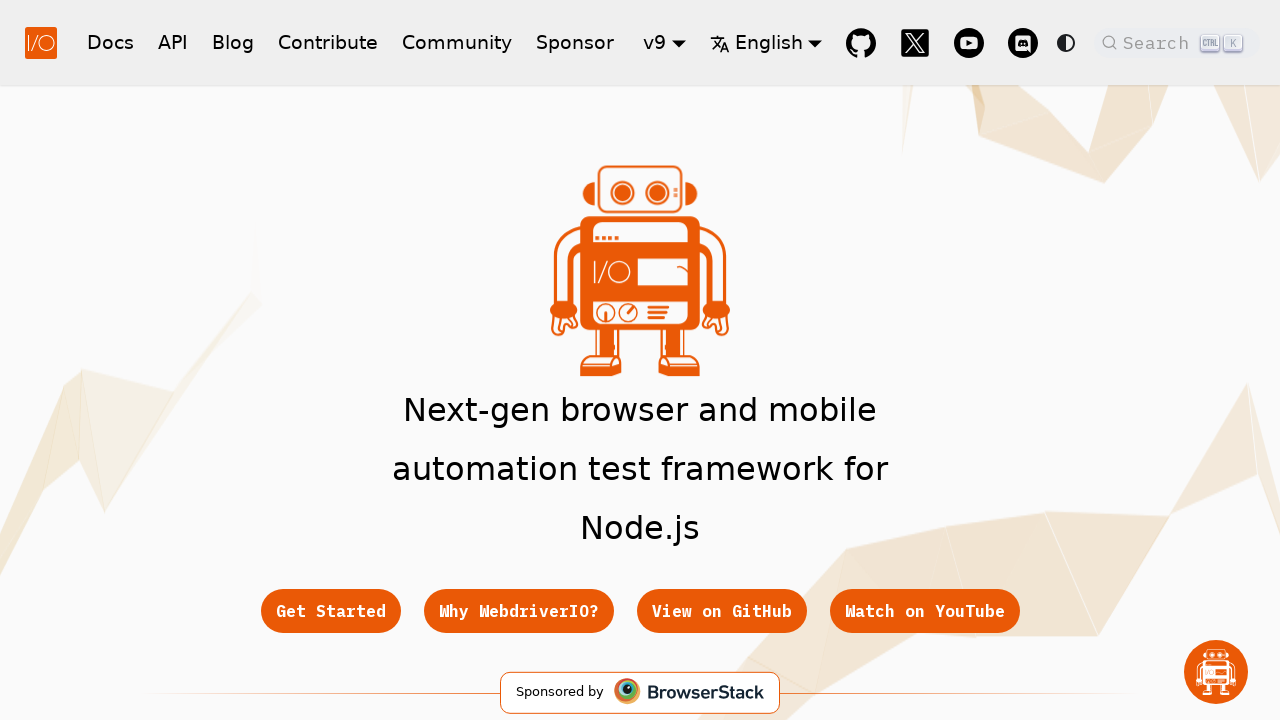

Waited for hero subtitle element to load on WebdriverIO homepage
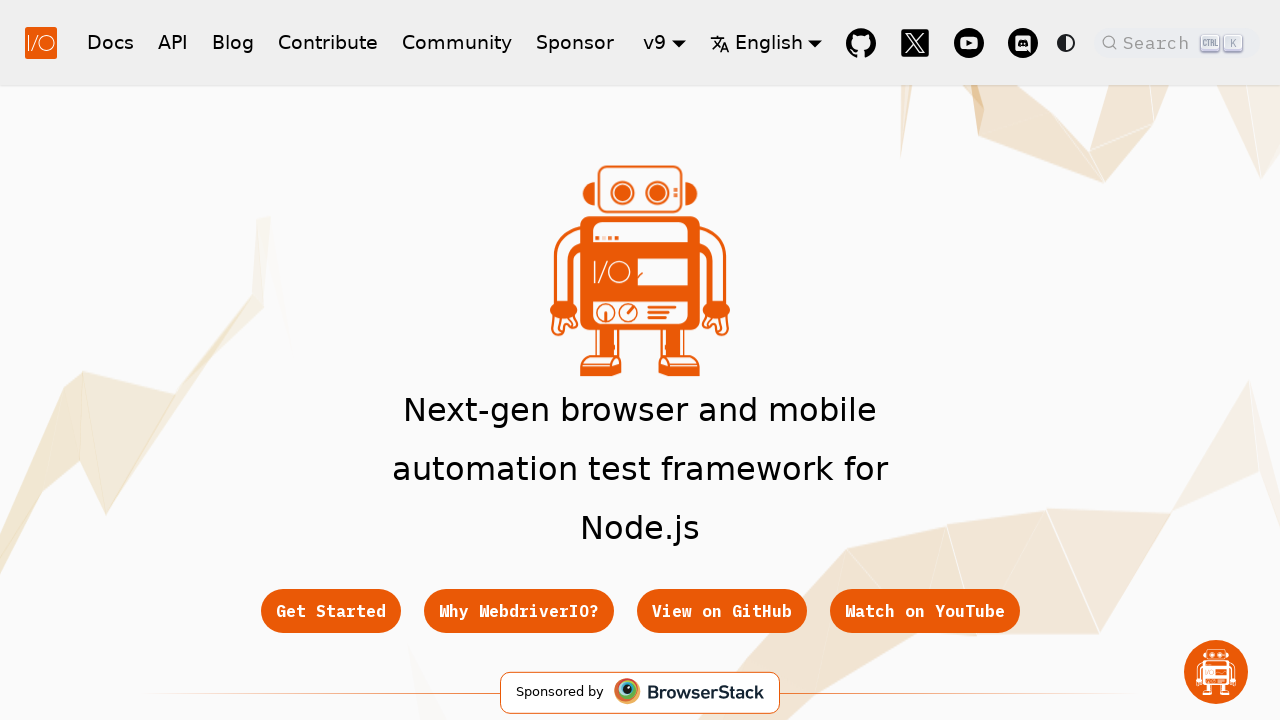

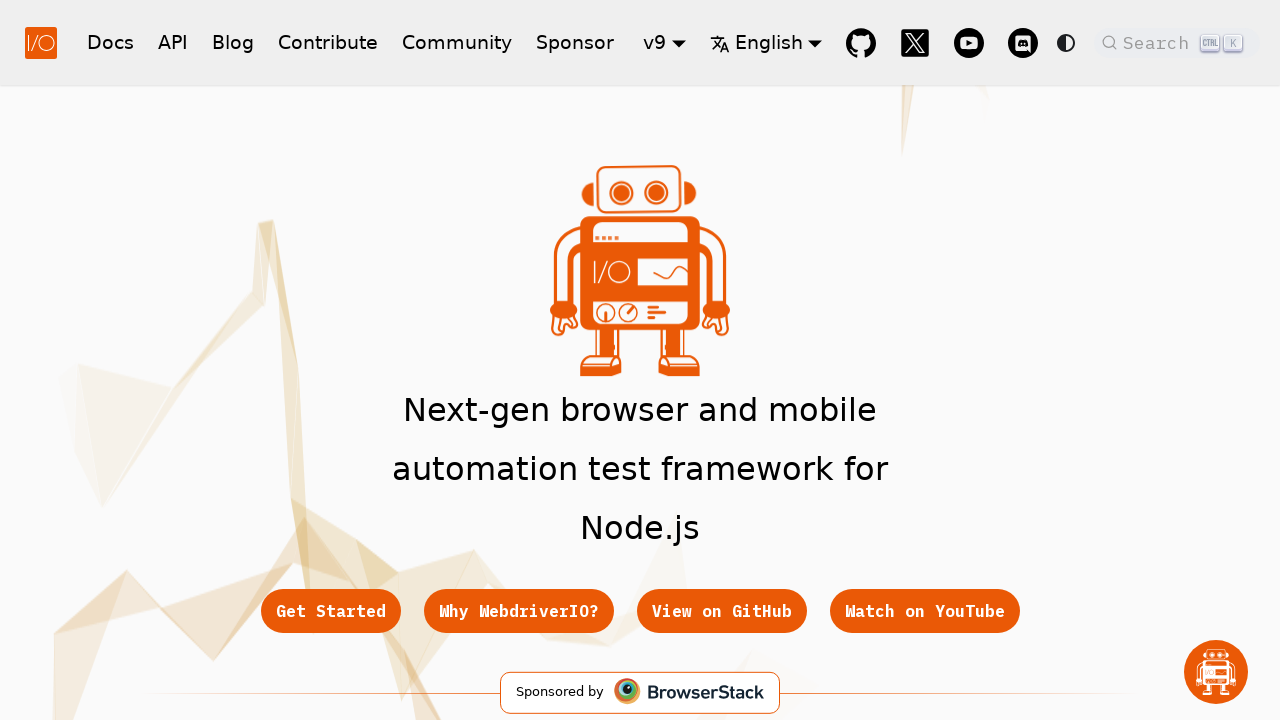